Tests checkbox functionality by ensuring both checkboxes are selected - clicks each checkbox only if it's not already selected

Starting URL: https://the-internet.herokuapp.com/checkboxes

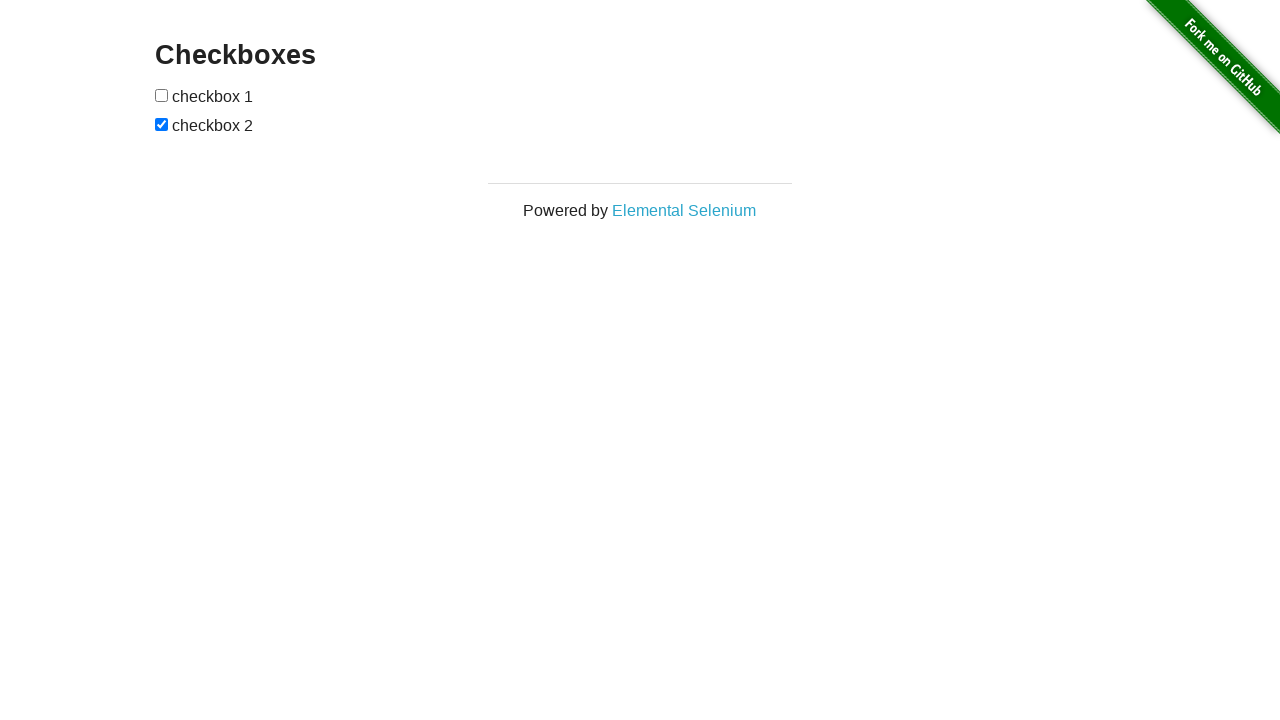

Located first checkbox element
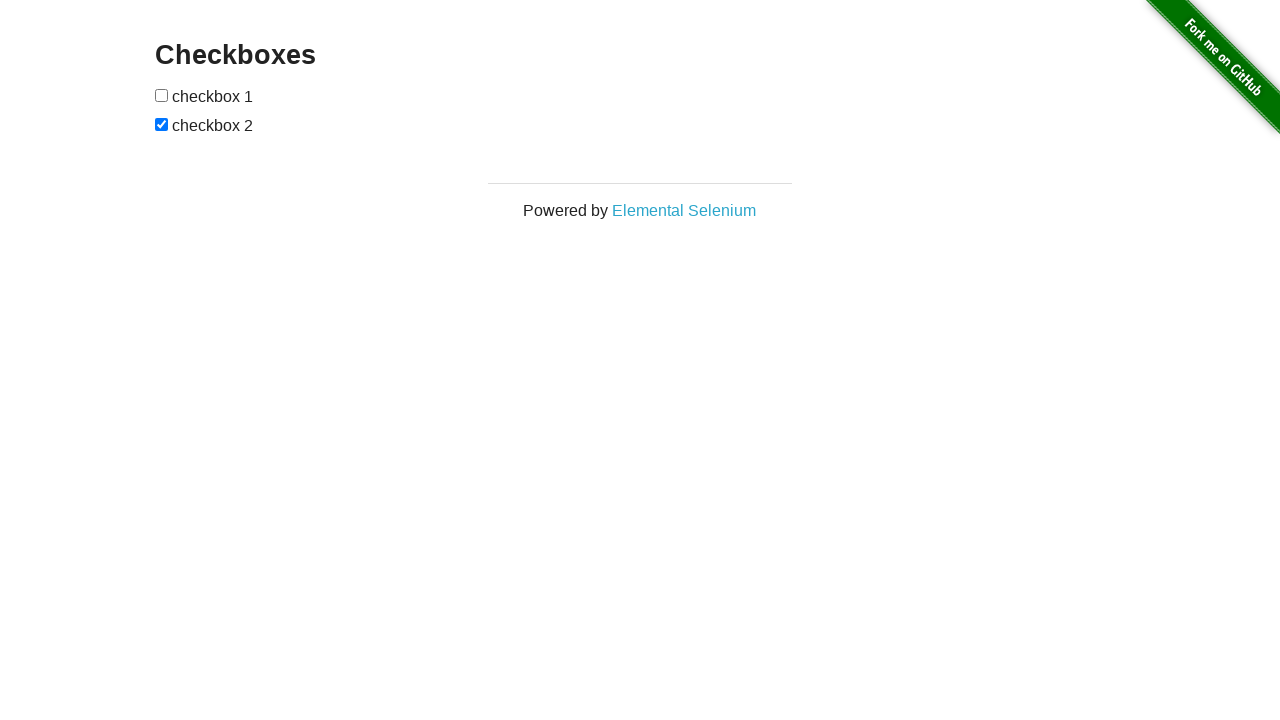

Located second checkbox element
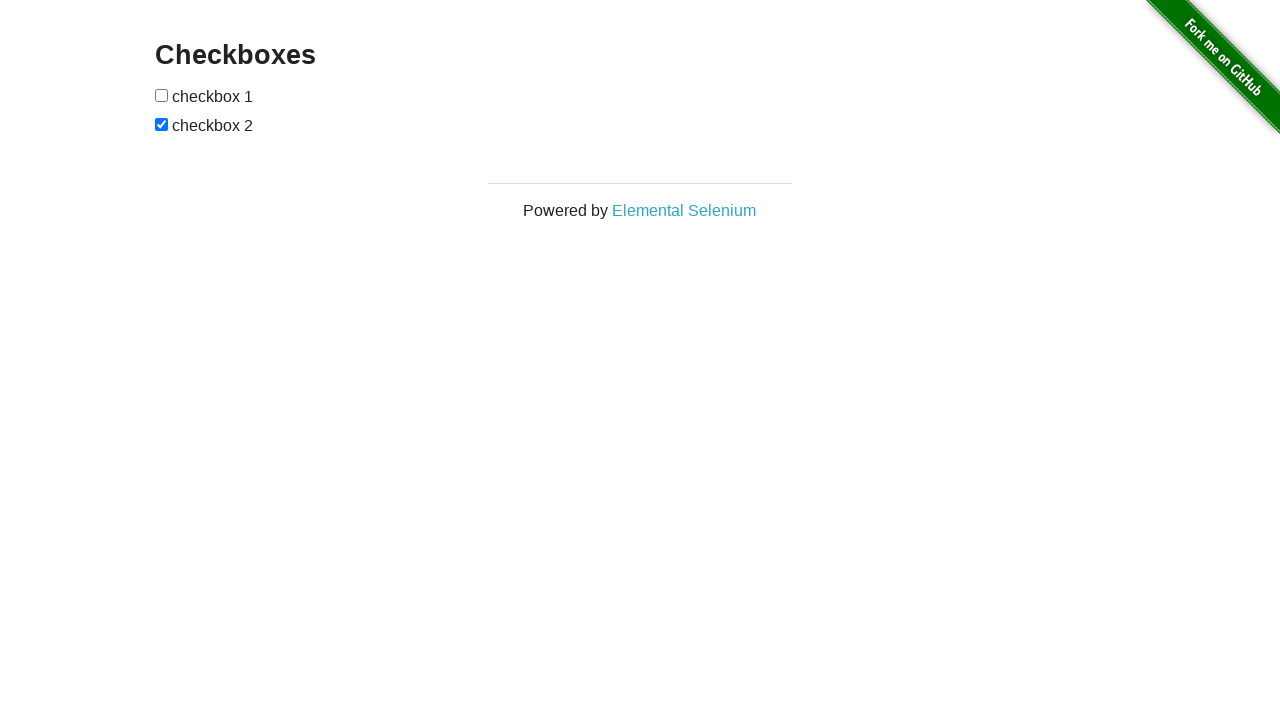

Checked first checkbox status - not selected
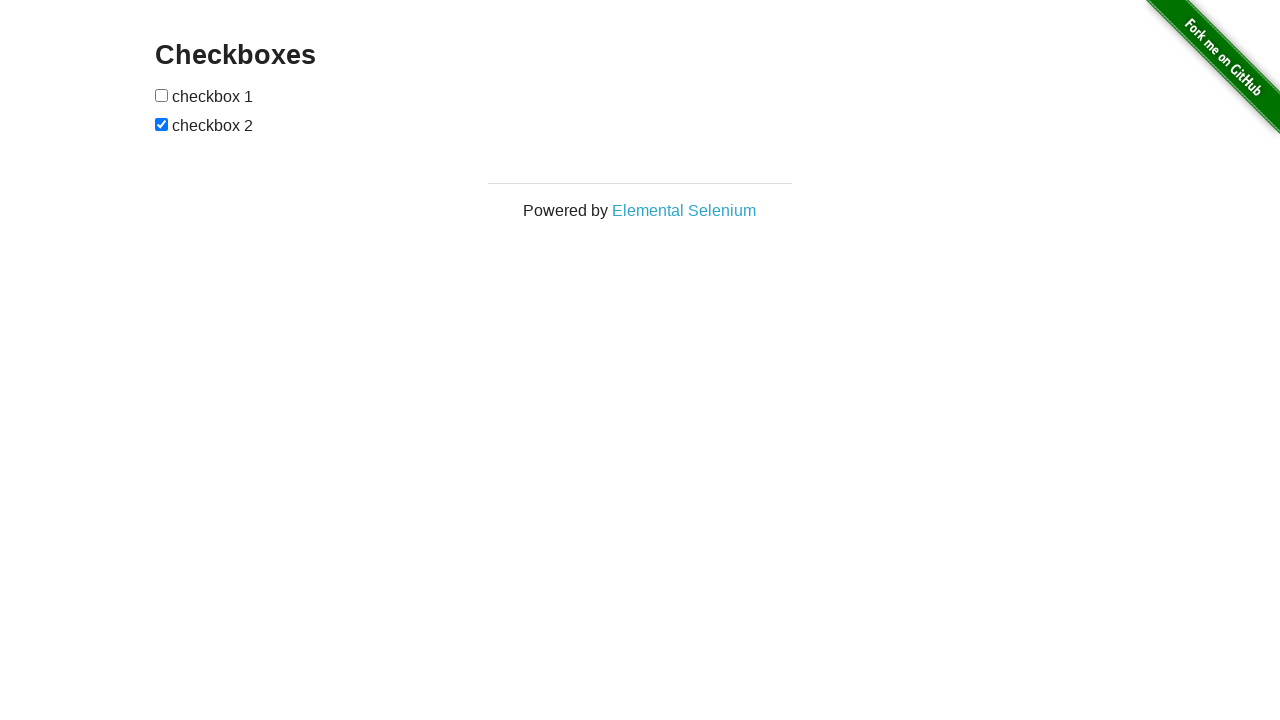

Clicked first checkbox to select it at (162, 95) on (//input[@type='checkbox'])[1]
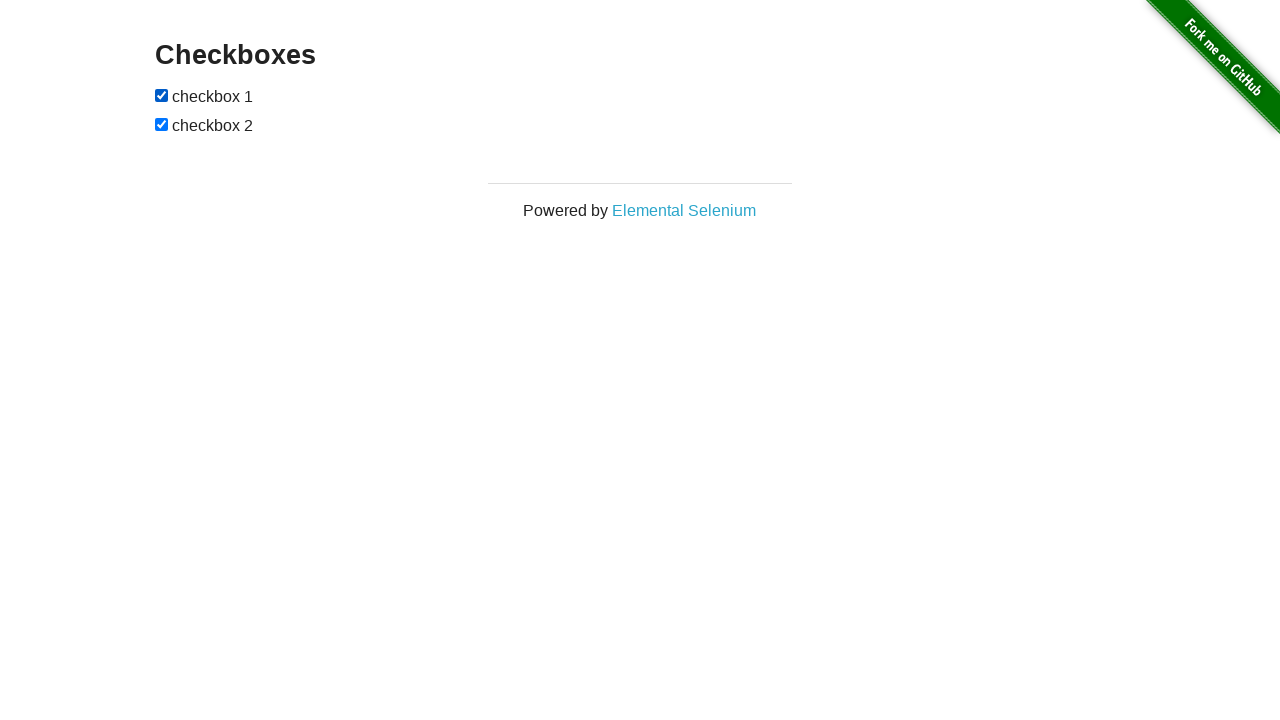

Checked second checkbox status - already selected
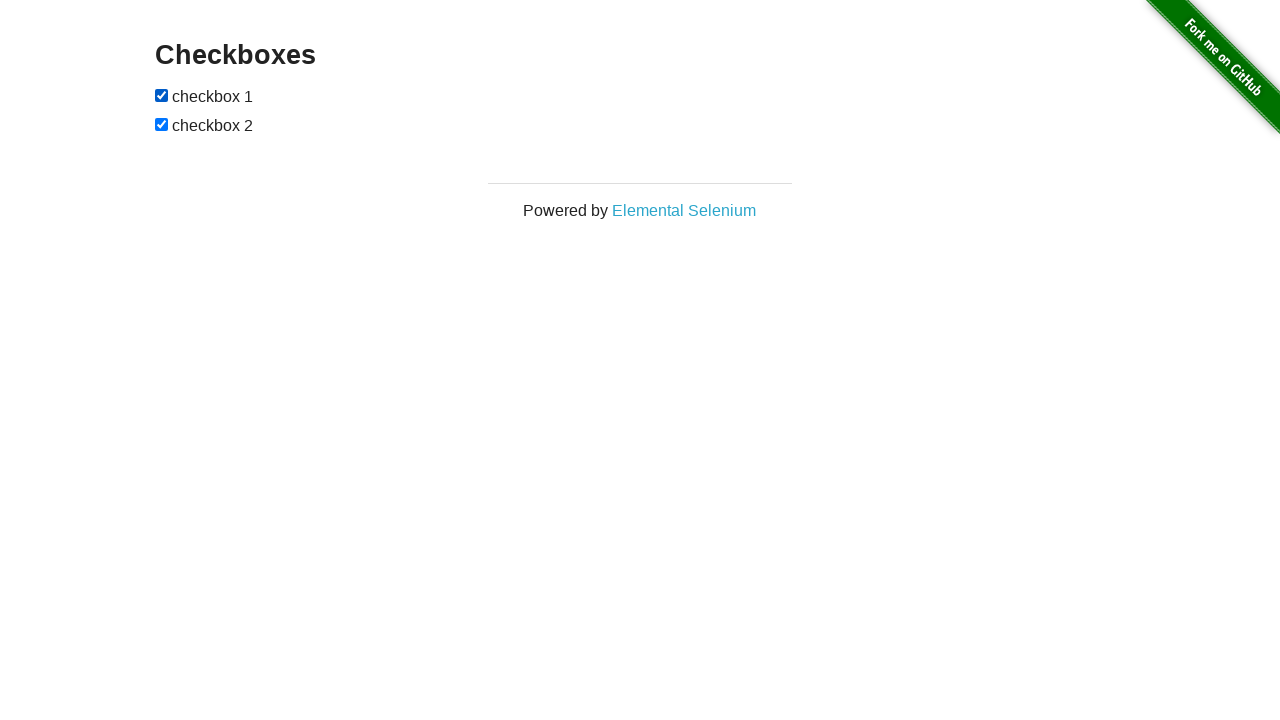

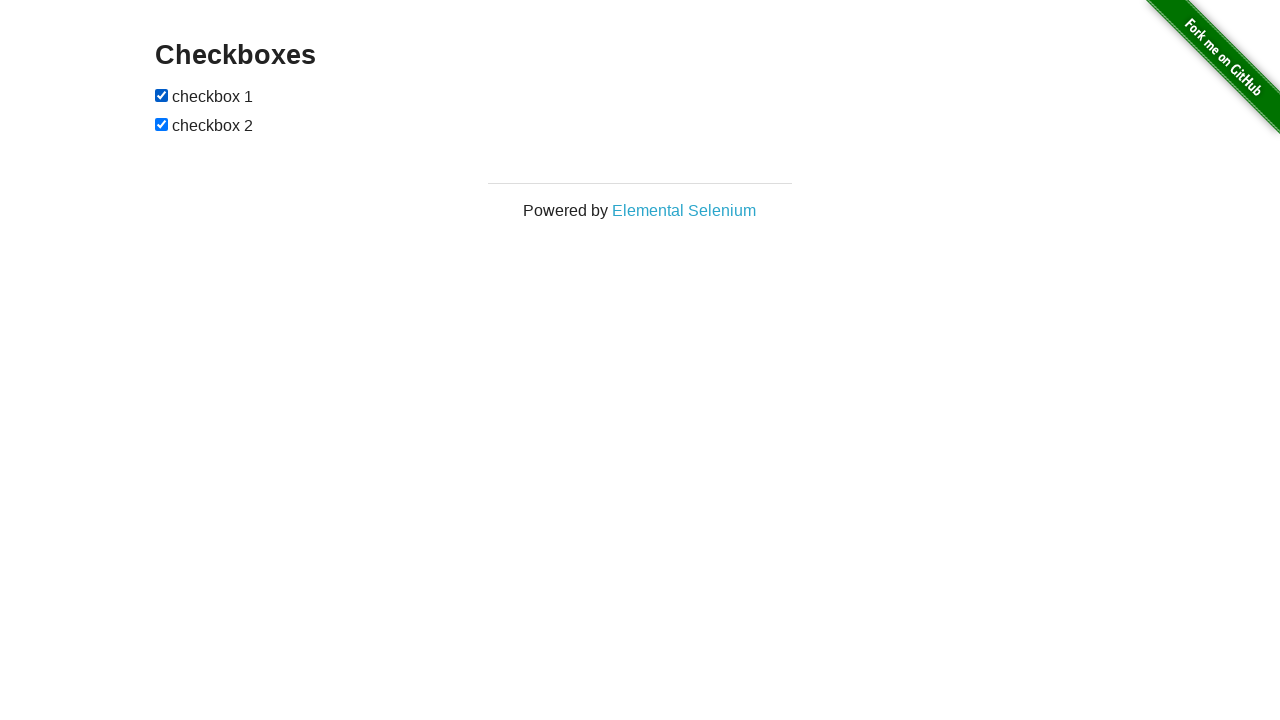